Navigates to multiple websites (a Spanish language learning site and an AI language learning platform) and verifies they load correctly

Starting URL: https://www.ispanskamova.com

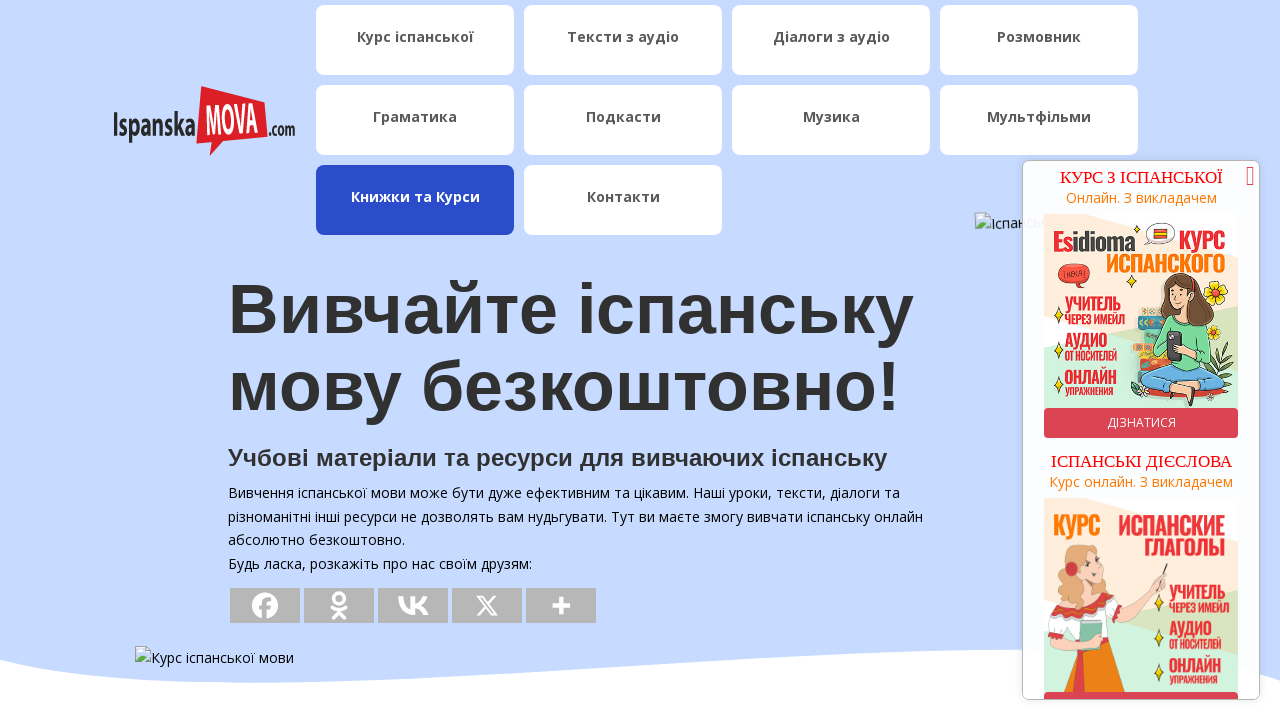

Waited for Spanish language learning site (ispanskamova.com) to fully load
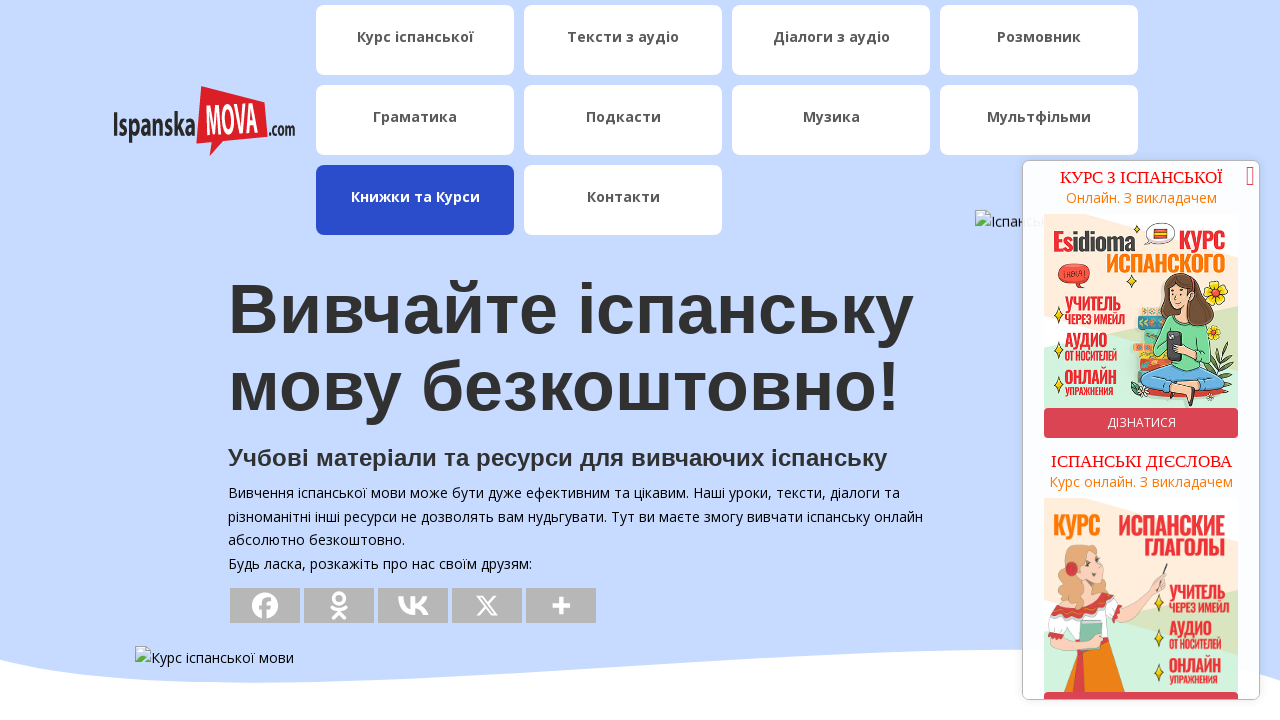

Navigated to AI language learning platform (talkpal.ai)
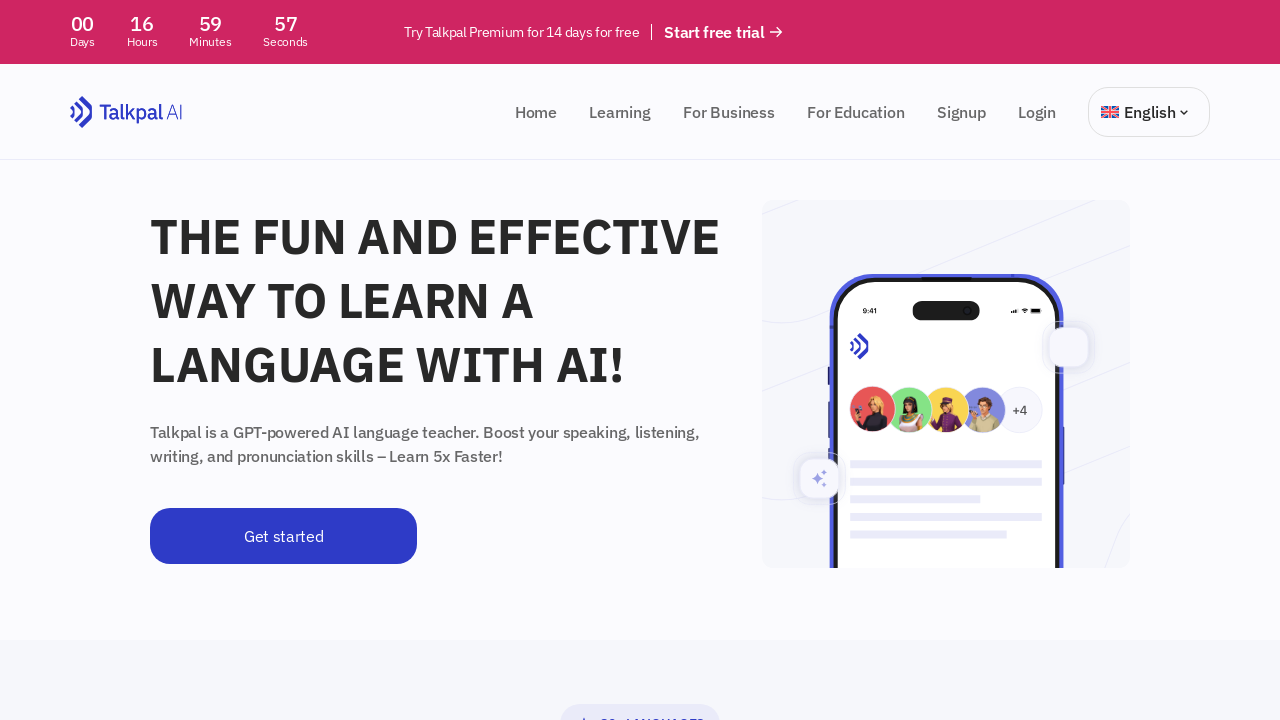

Waited for AI language learning platform (talkpal.ai) to fully load
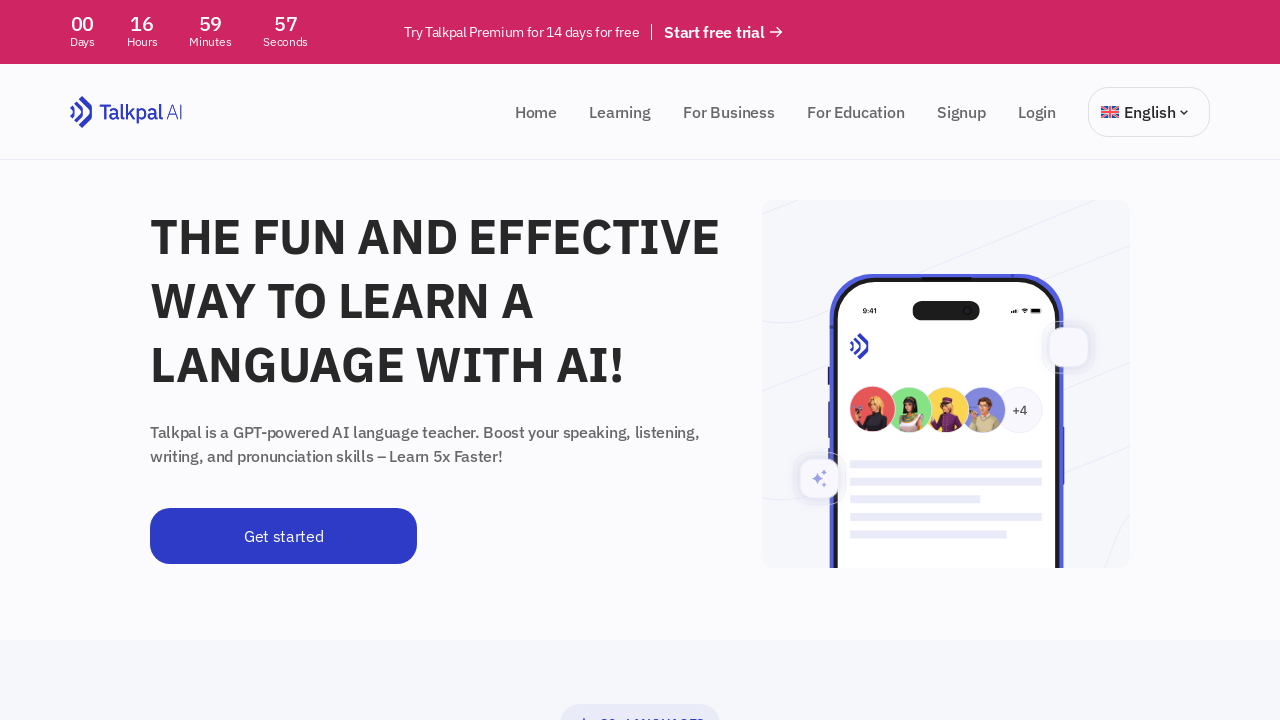

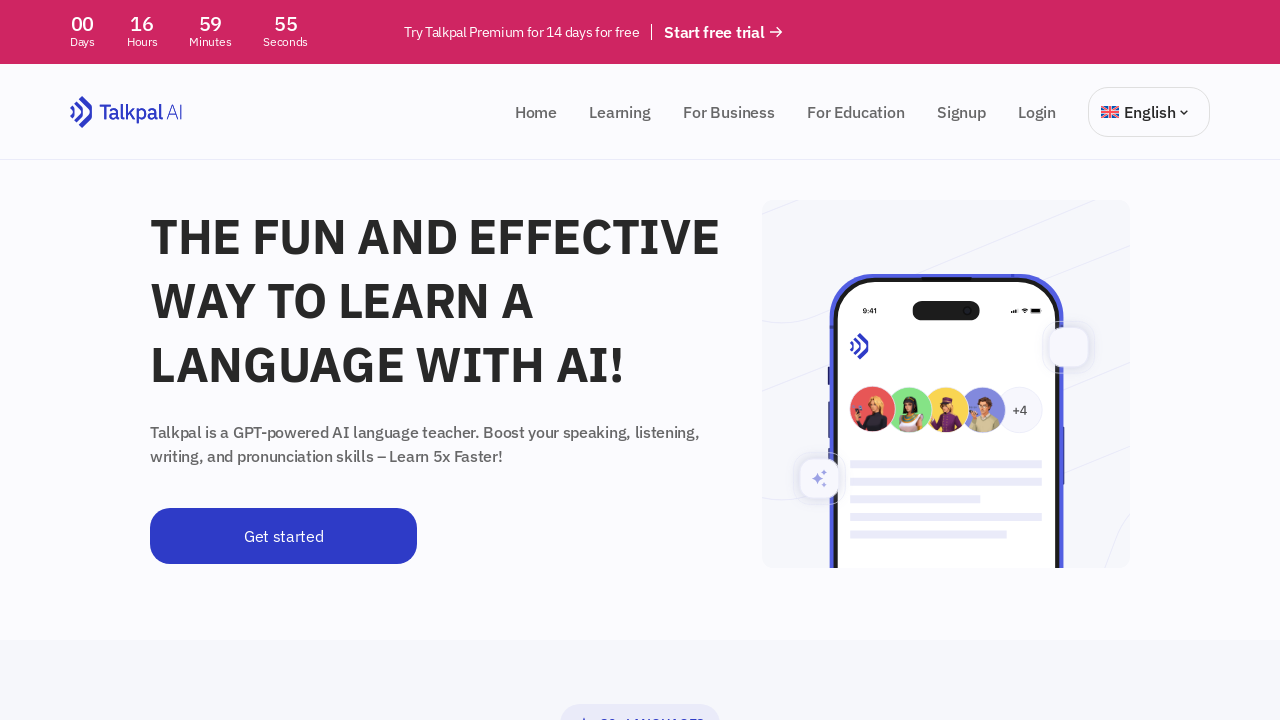